Navigates to Cat Supplies category by hovering over the menu and clicking the link, then scrolls through the page

Starting URL: https://valiant-pet-demo.mybigcommerce.com/

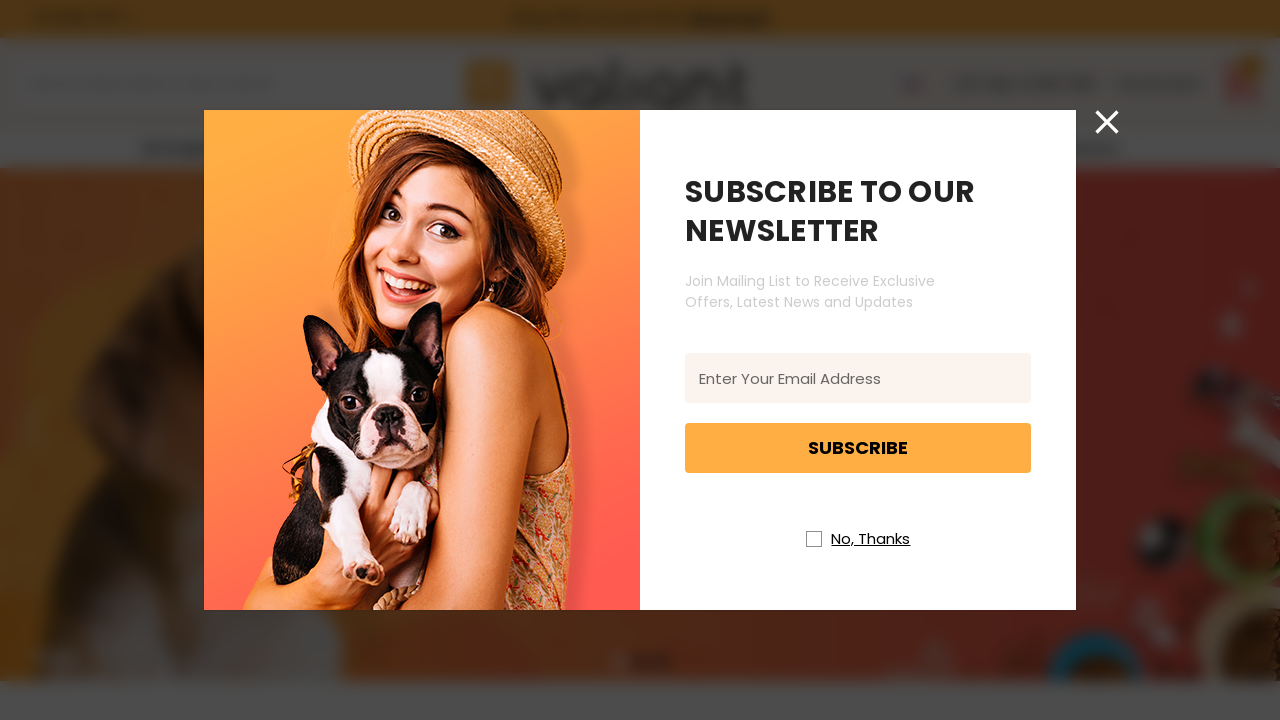

Closed newsletter popup at (1107, 122) on //i[@class='icon icon-newsletter-close']//*[name()='svg']
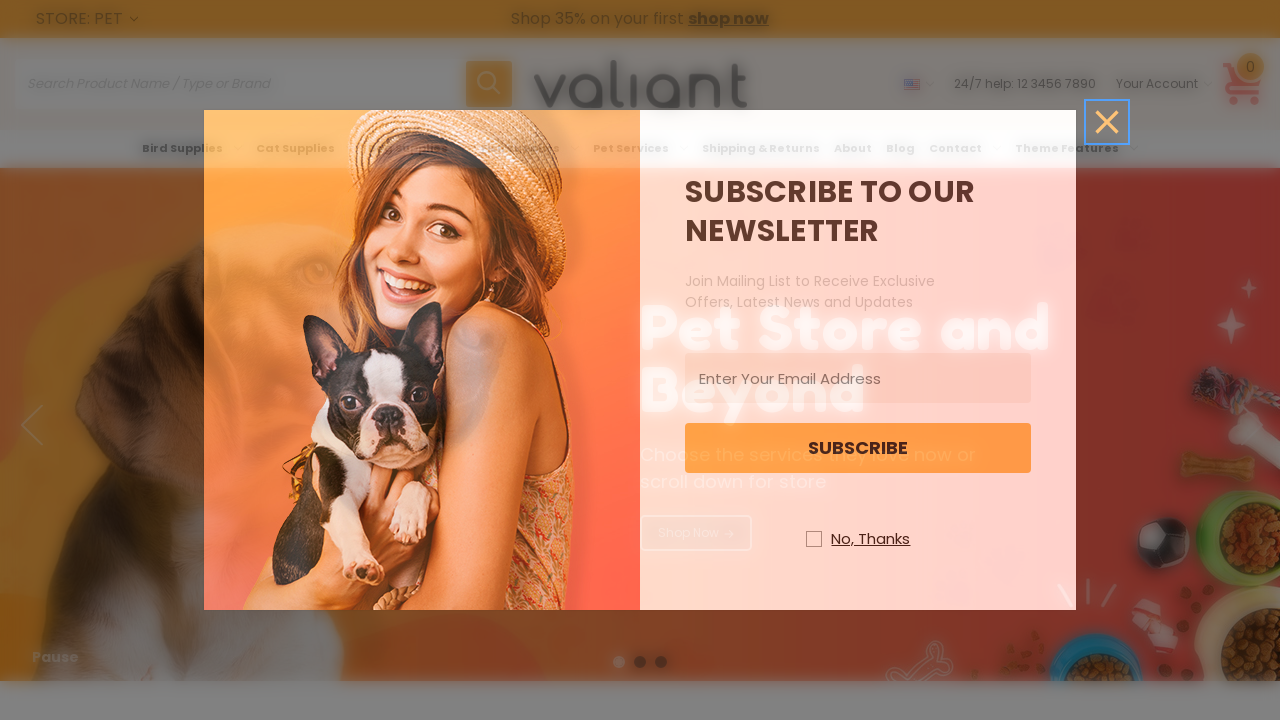

Hovered over Cat Supplies menu at (305, 148) on xpath=//a[@aria-label='Cat Supplies'][normalize-space()='Cat Supplies']
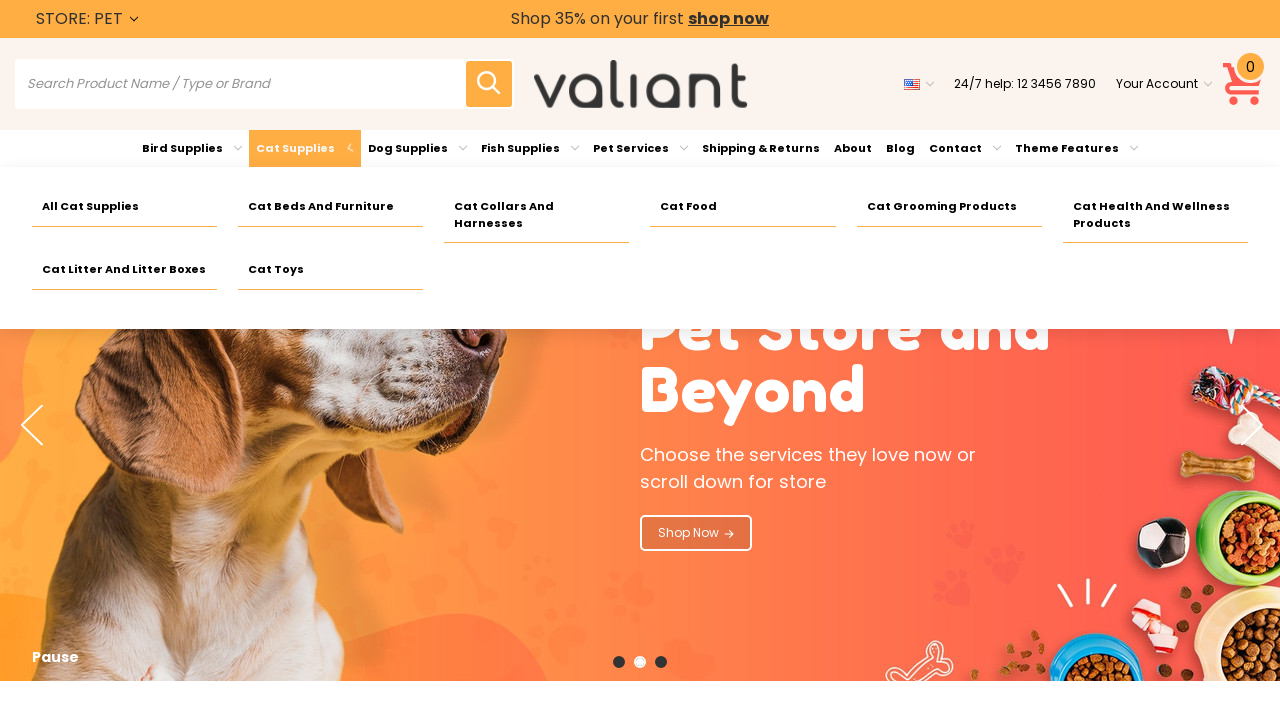

Clicked on Cat Supplies category link at (305, 148) on xpath=//a[@aria-label='Cat Supplies'][normalize-space()='Cat Supplies']
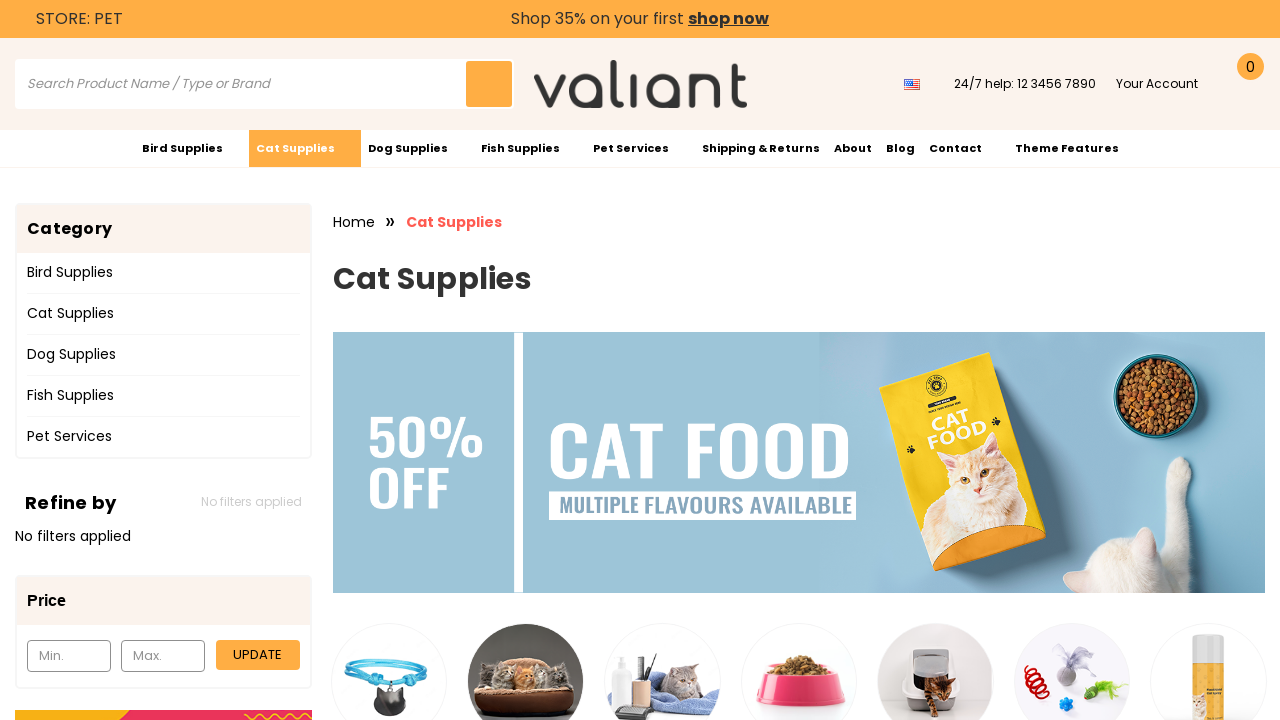

Scrolled to bottom of Cat Supplies page
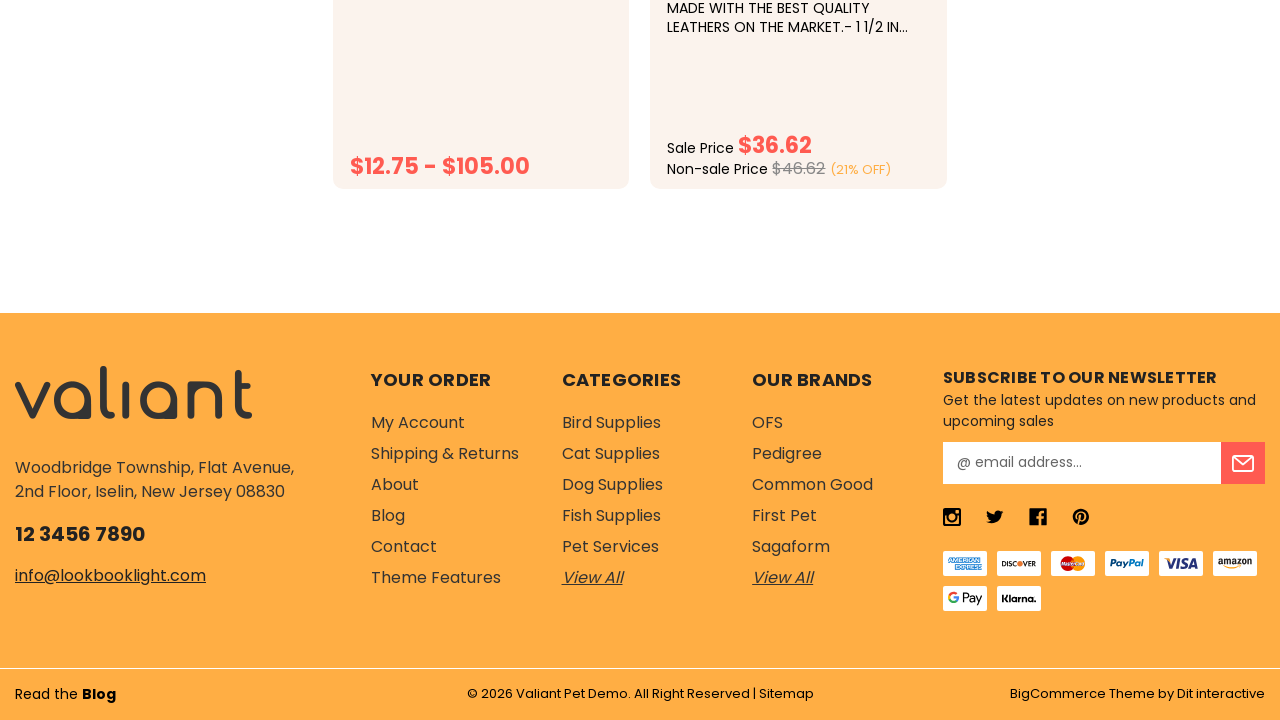

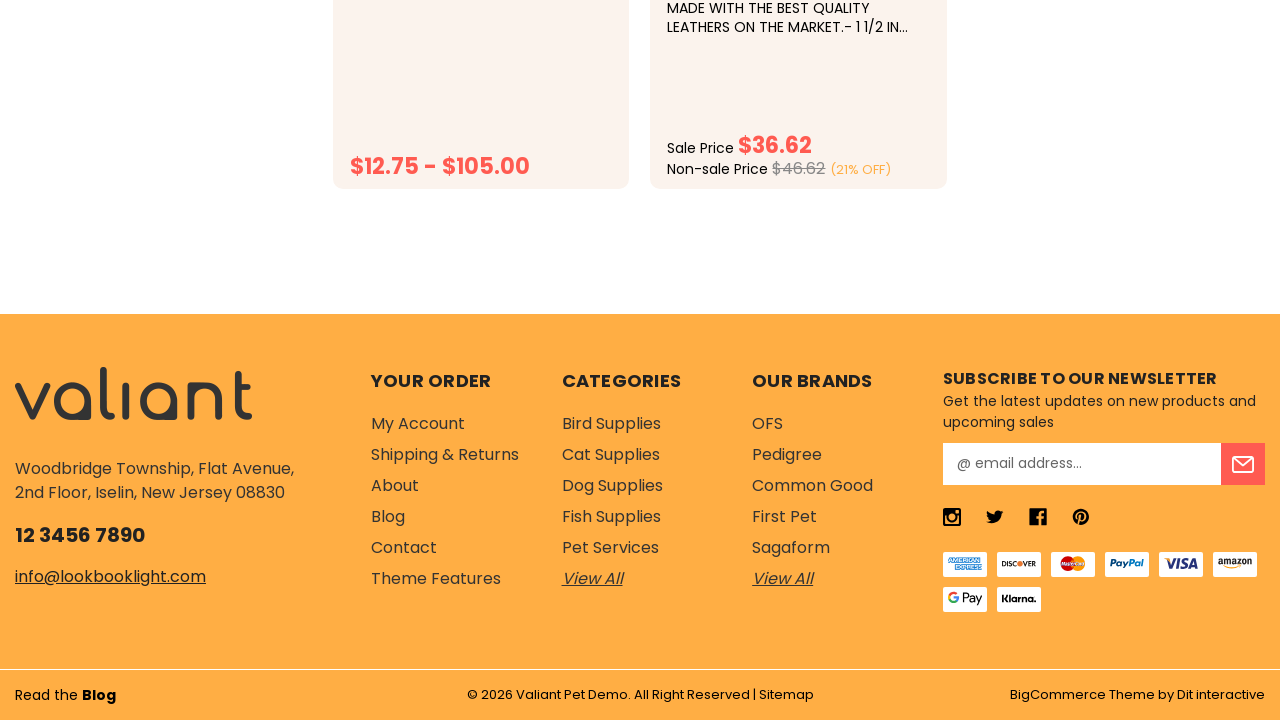